Tests login functionality on Sauce Demo site by filling username and password fields and clicking the login button

Starting URL: https://www.saucedemo.com/

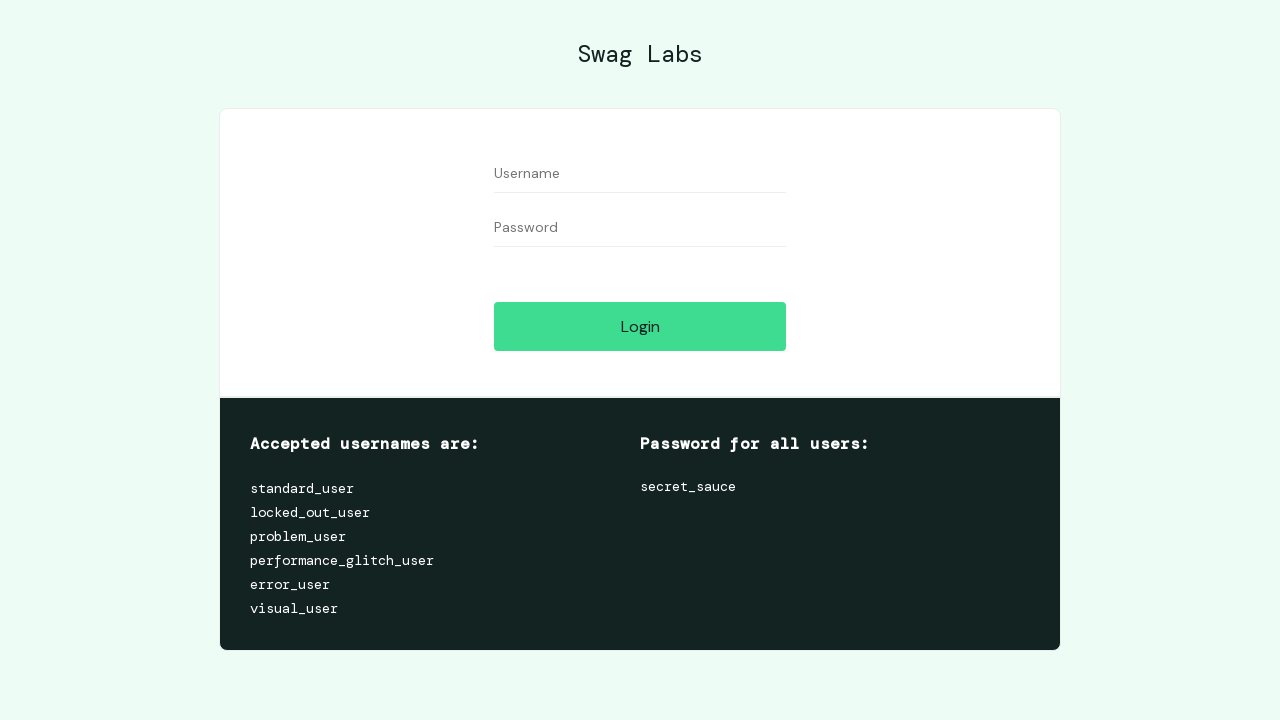

Filled username field with 'standard_user' on #user-name
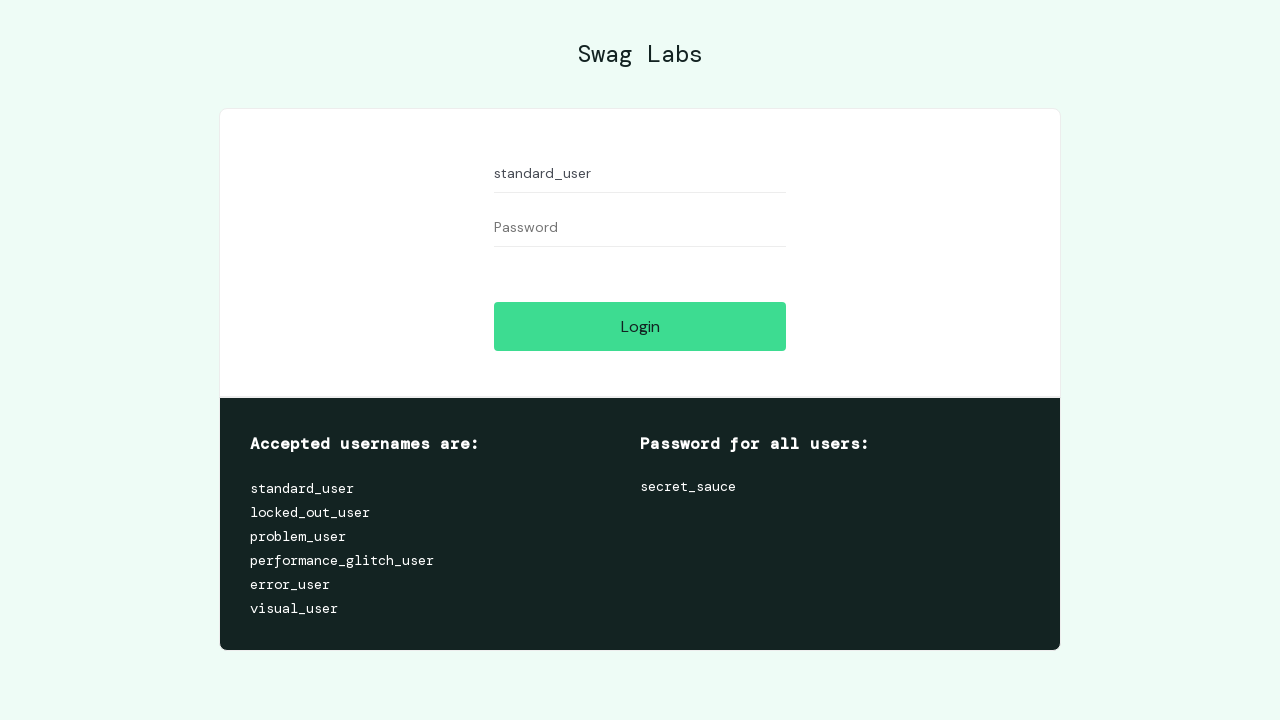

Filled password field with 'secret_sauce' on #password
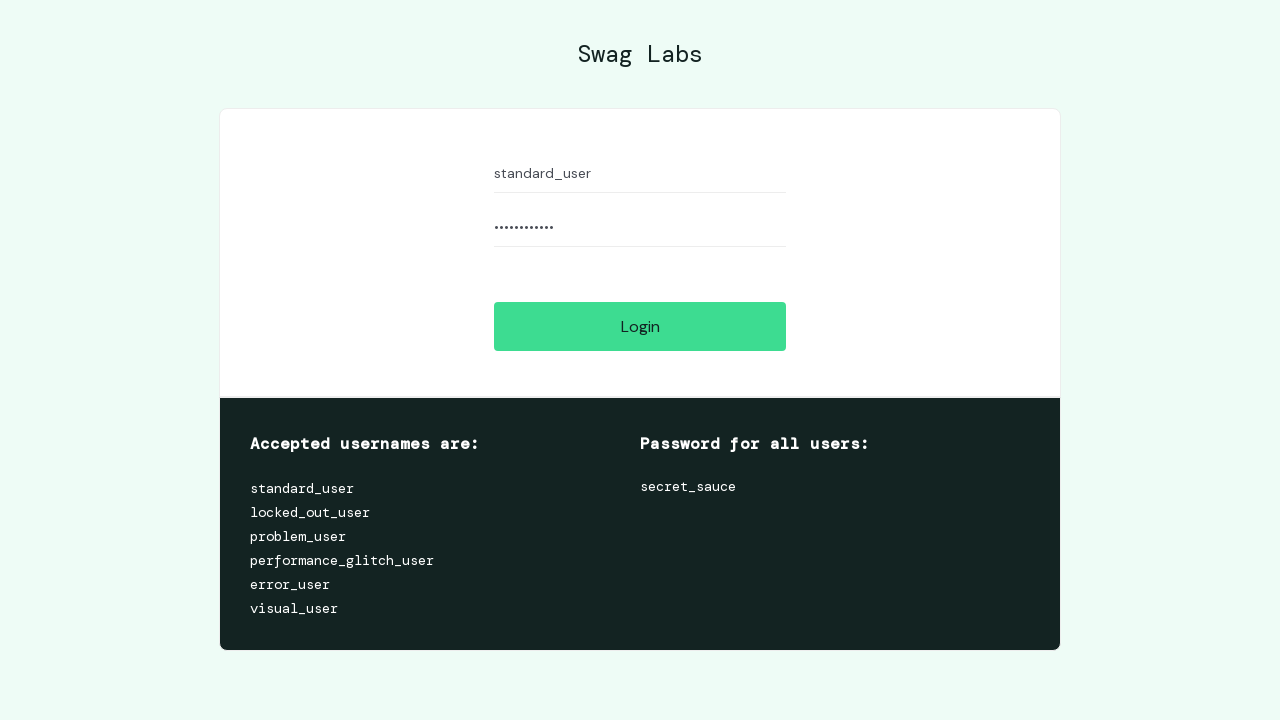

Clicked login button at (640, 326) on #login-button
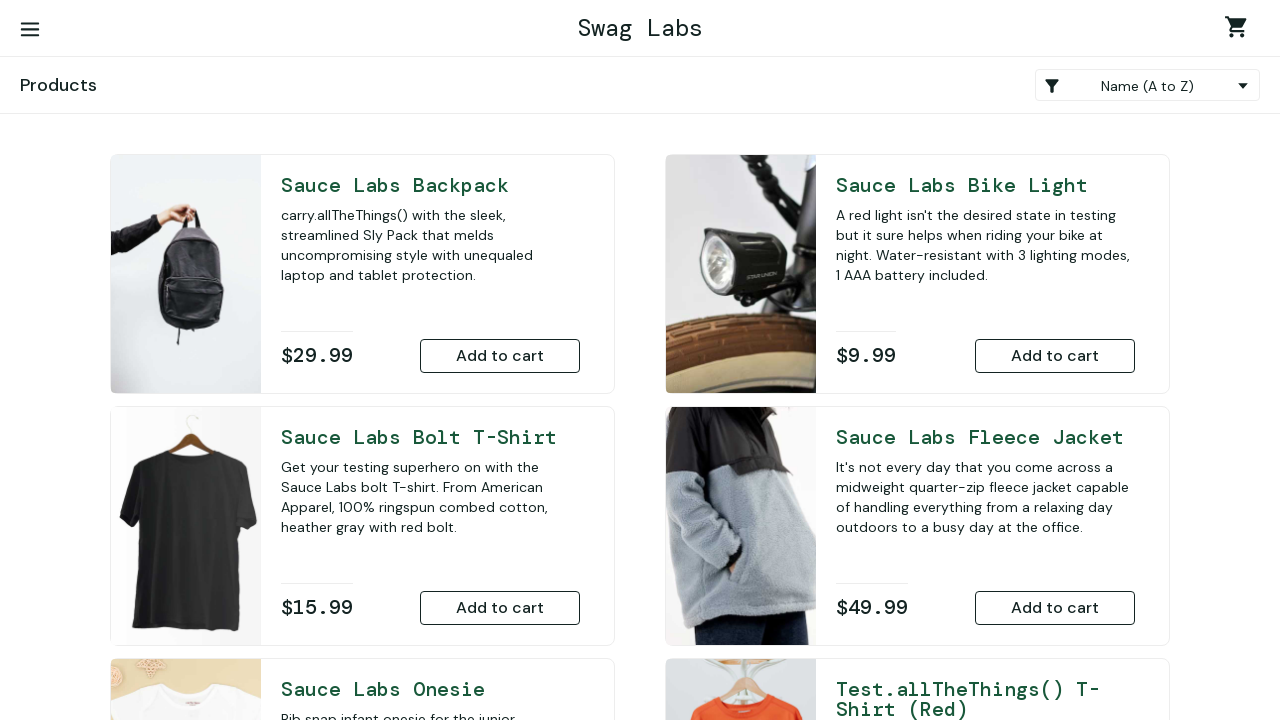

Waited for page to load after login (networkidle)
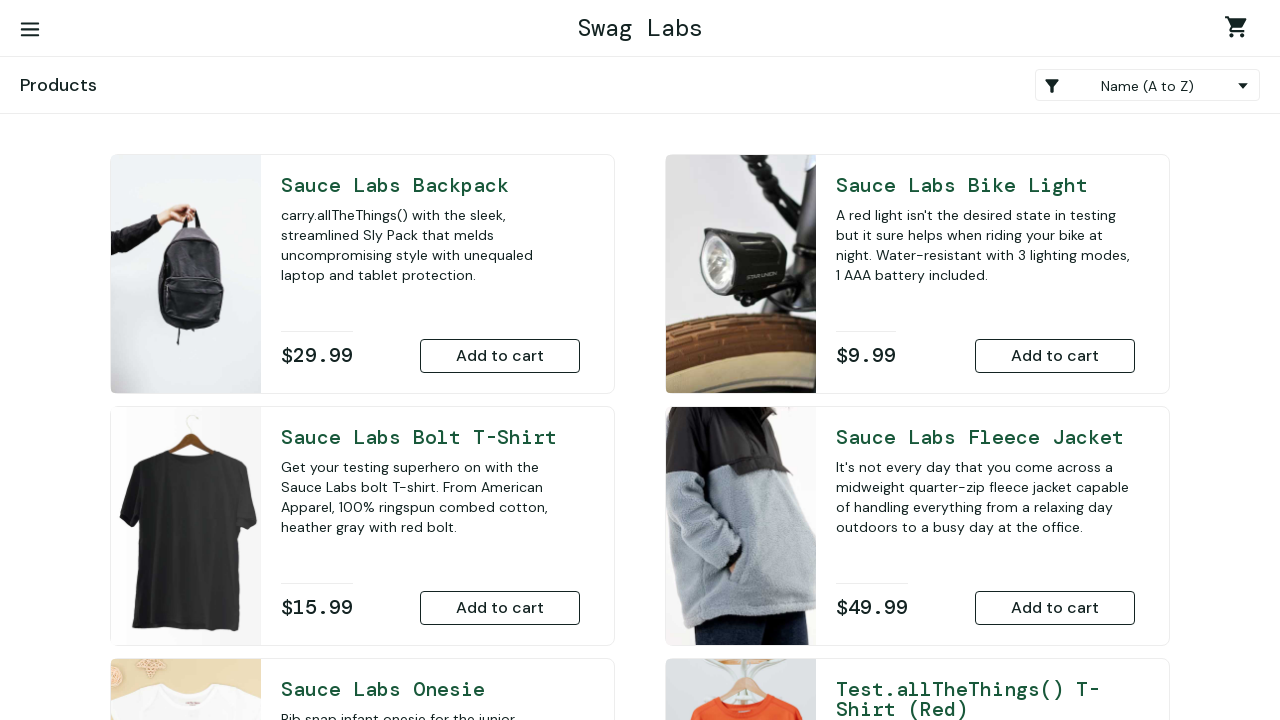

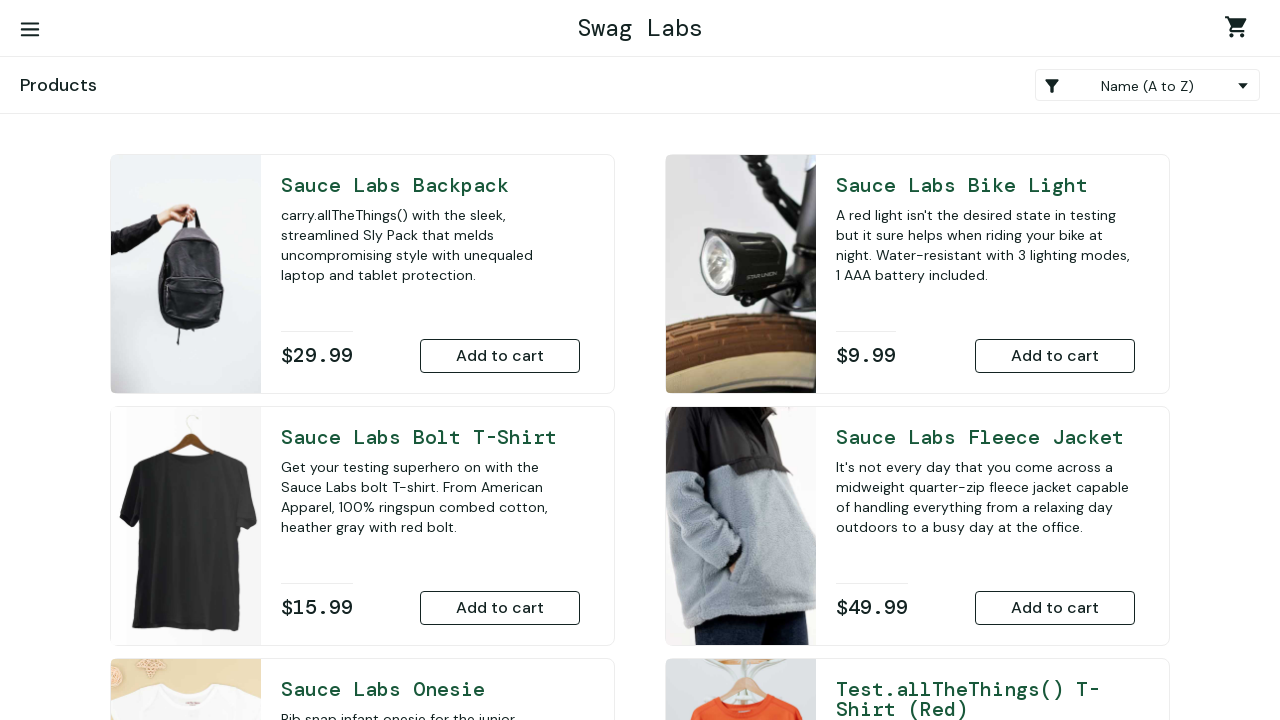